Tests multi-select functionality by clicking on option elements while holding Shift key to select multiple options, then verifies the selection by clicking a show button and checking results.

Starting URL: https://www.selenium.dev/selenium/web/formSelectionPage.html

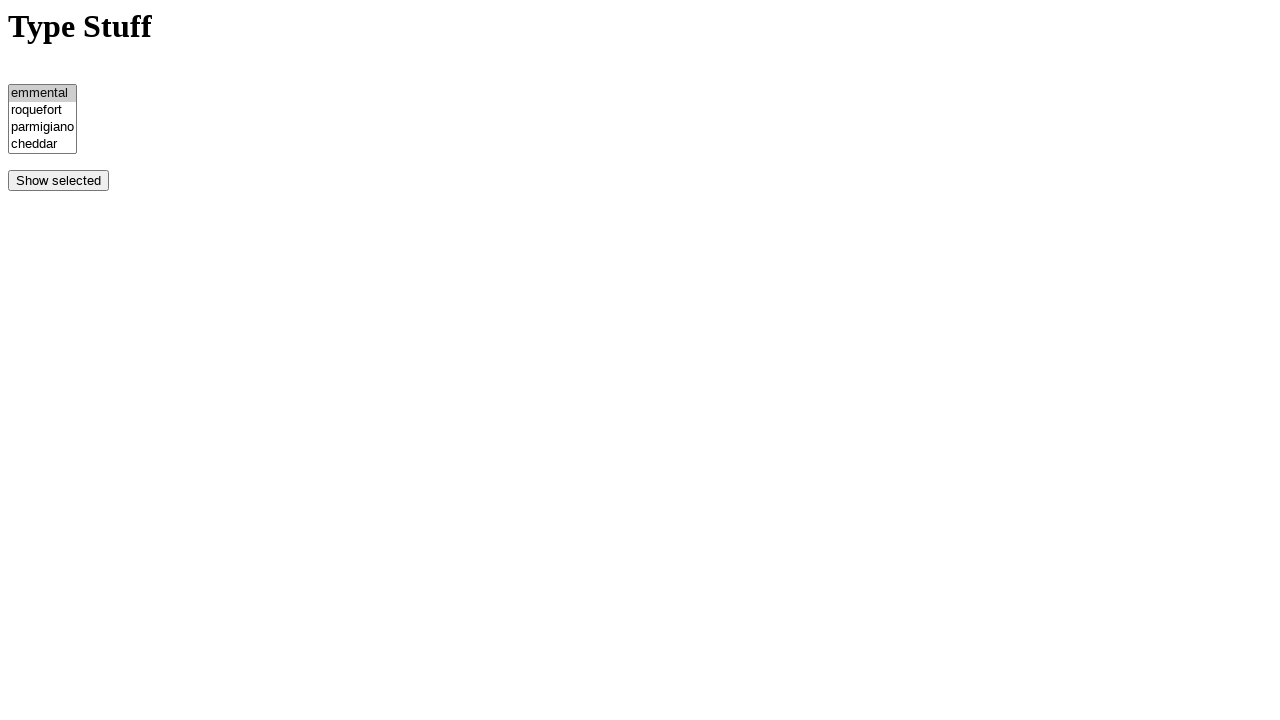

Waited for option elements to load on form selection page
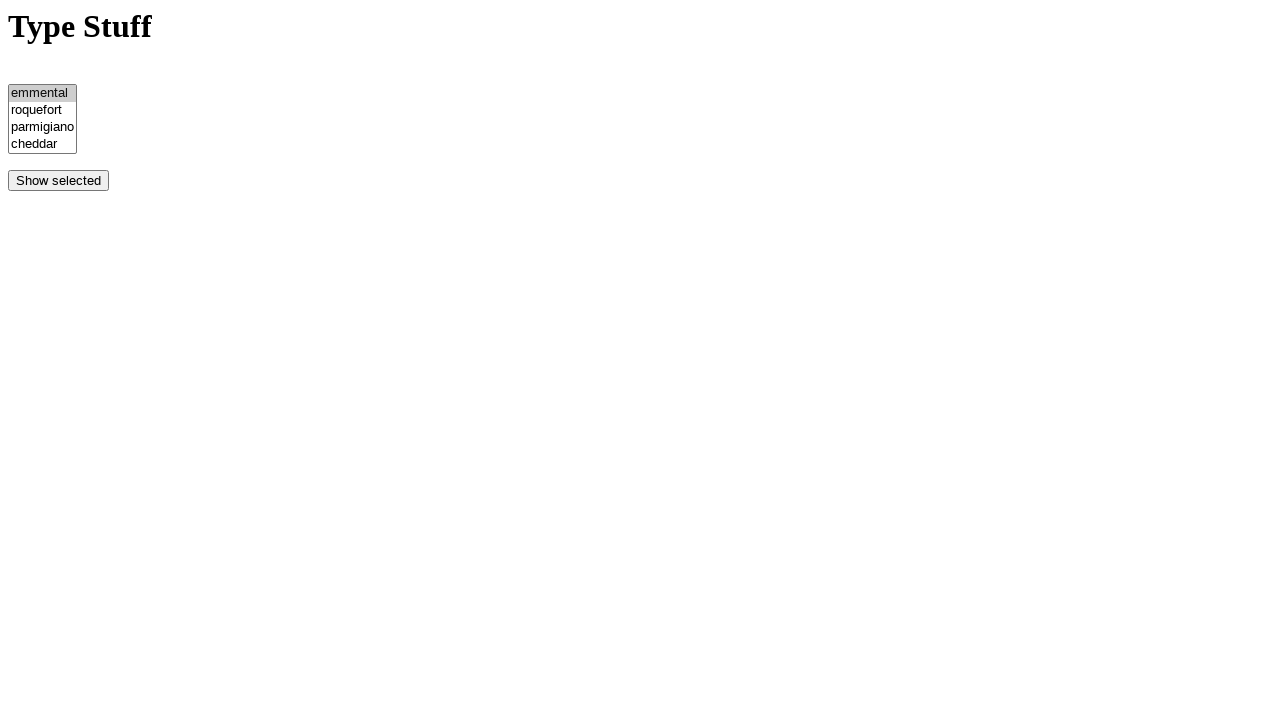

Retrieved all available option elements
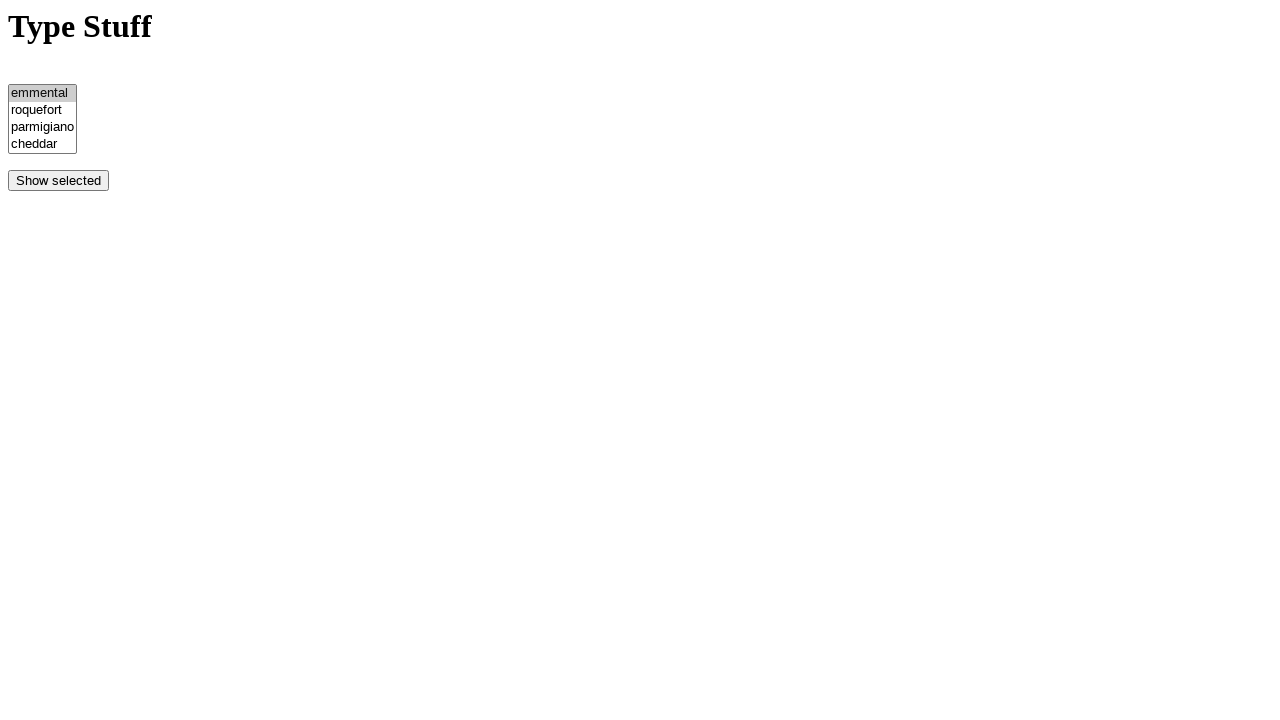

Clicked on second option (index 1) at (42, 111) on option >> nth=1
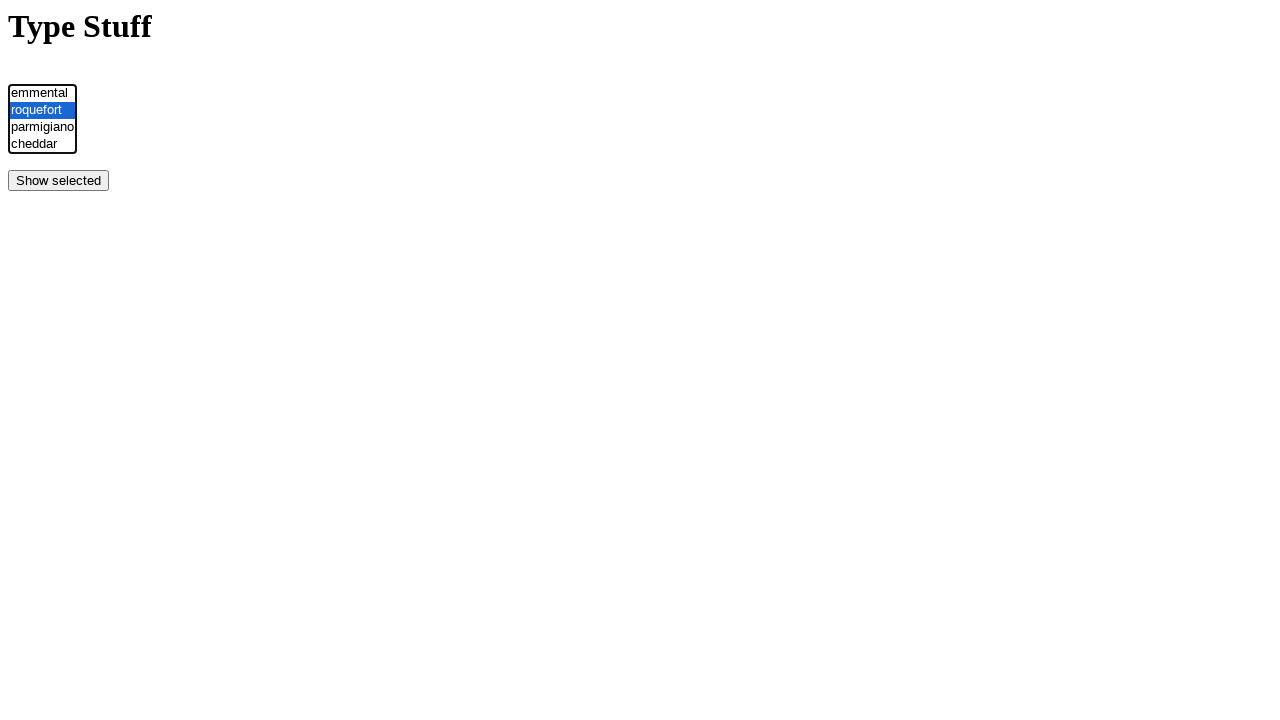

Pressed and held Shift key
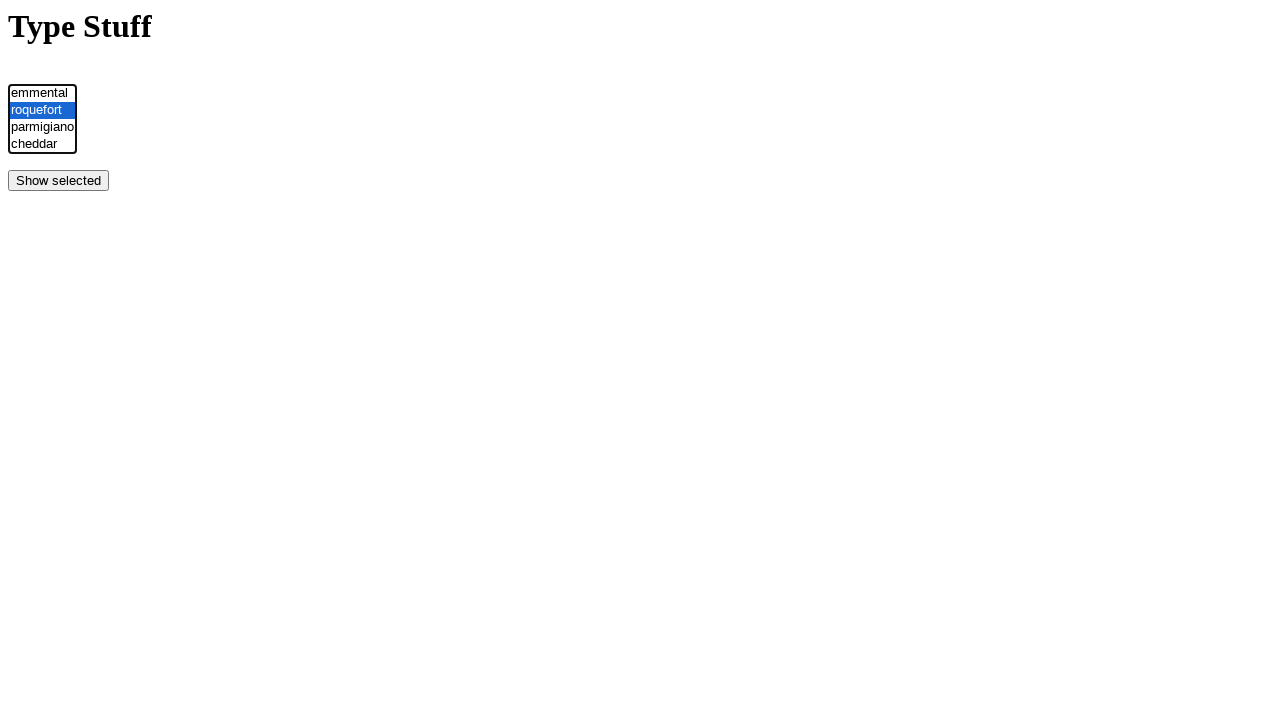

Clicked on fourth option (index 3) while holding Shift to multi-select at (42, 145) on option >> nth=3
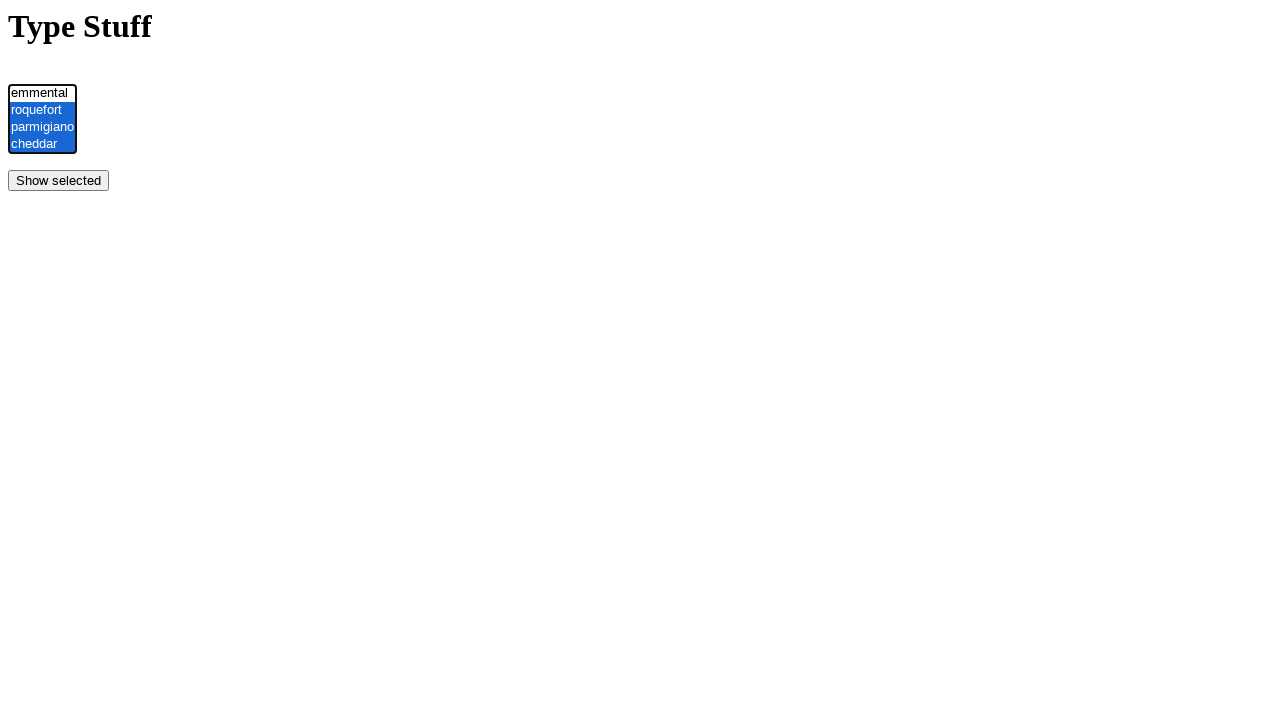

Released Shift key
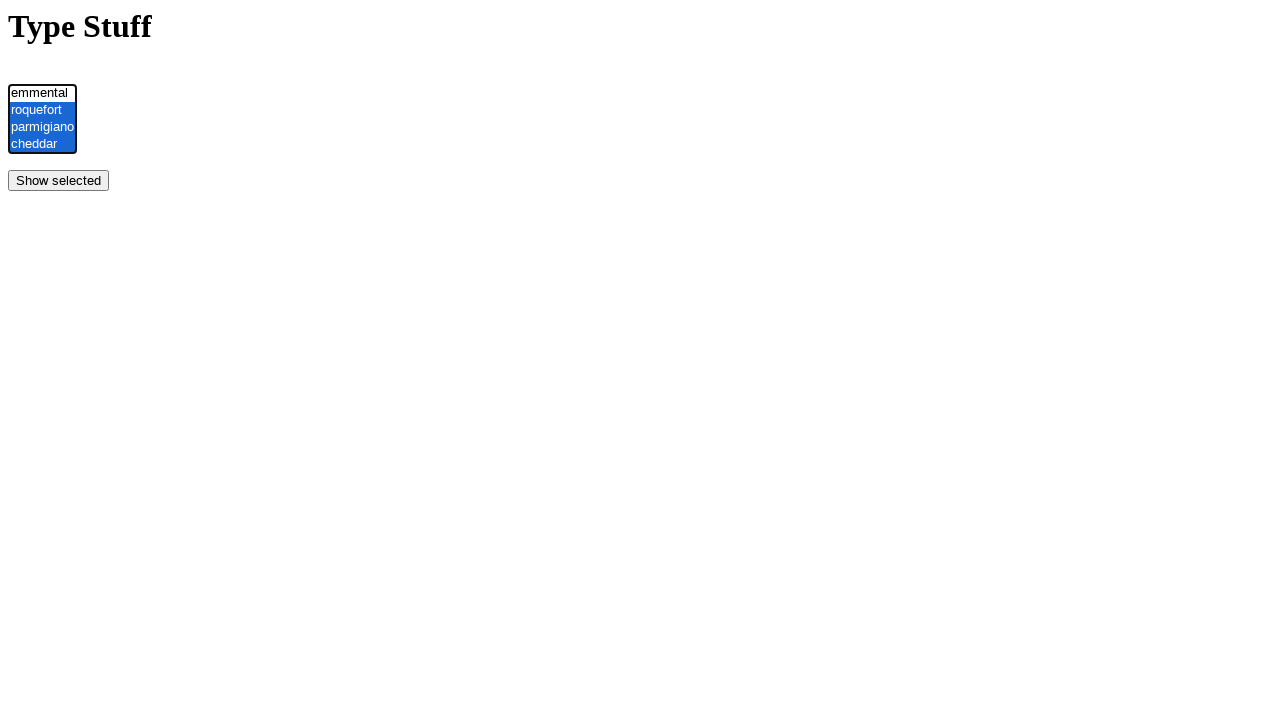

Clicked the show selected button at (58, 181) on input[name='showselected']
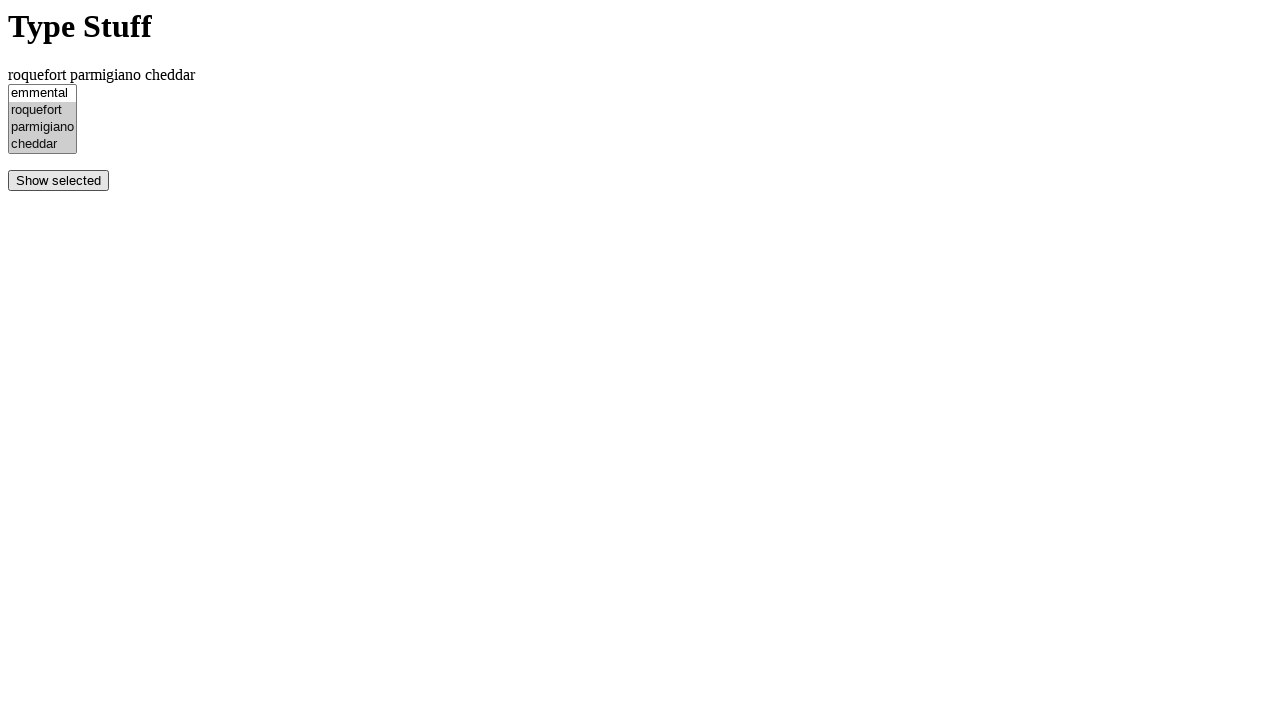

Result element loaded and became visible
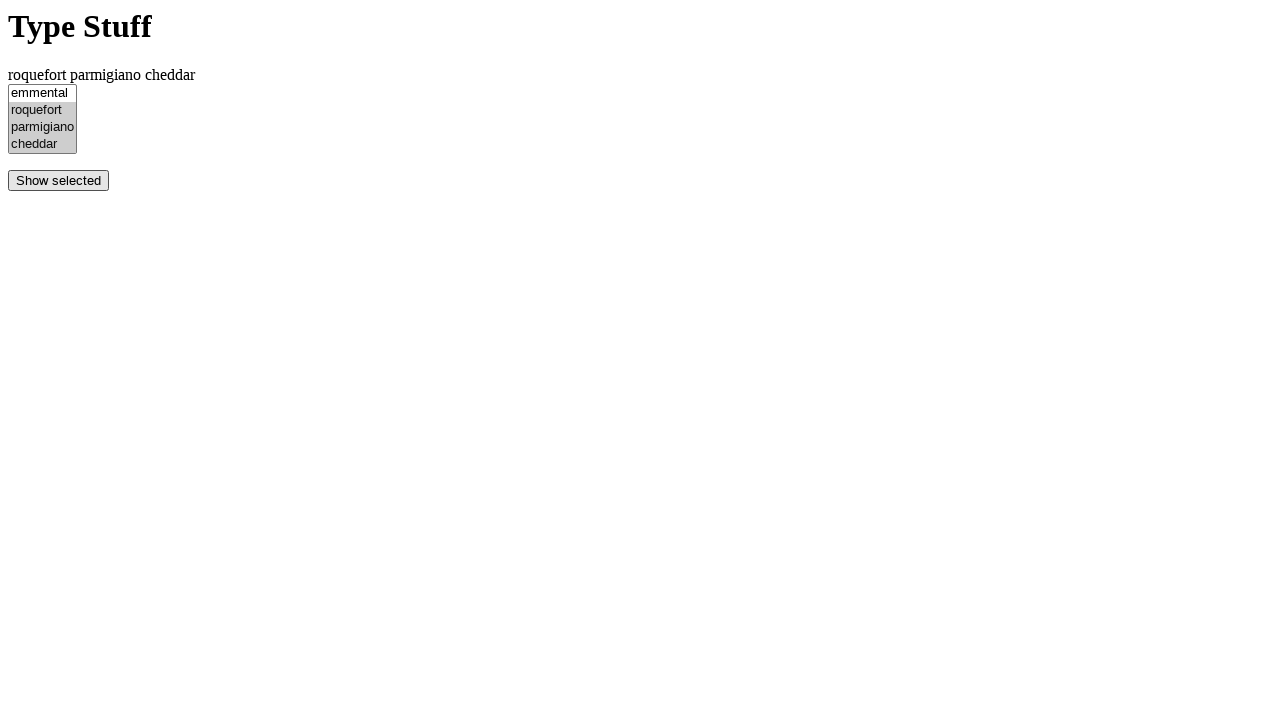

Verified that result text contains 'roquefort' - multi-select functionality working correctly
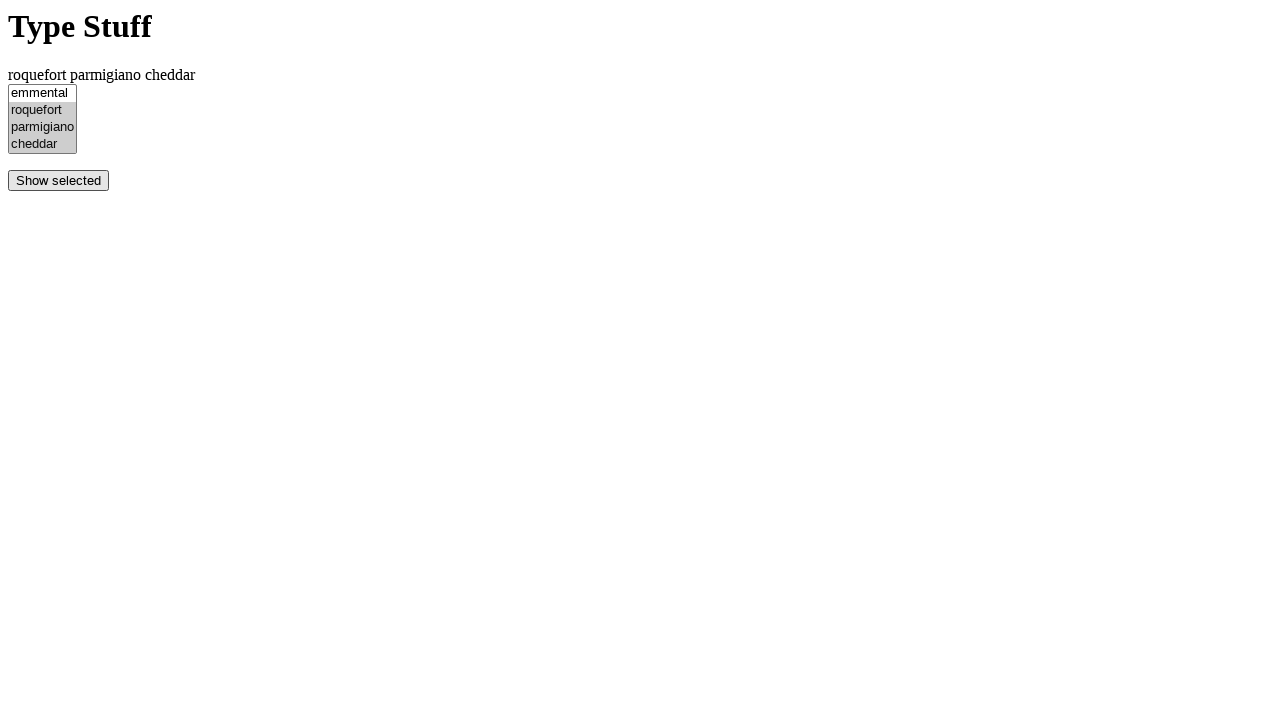

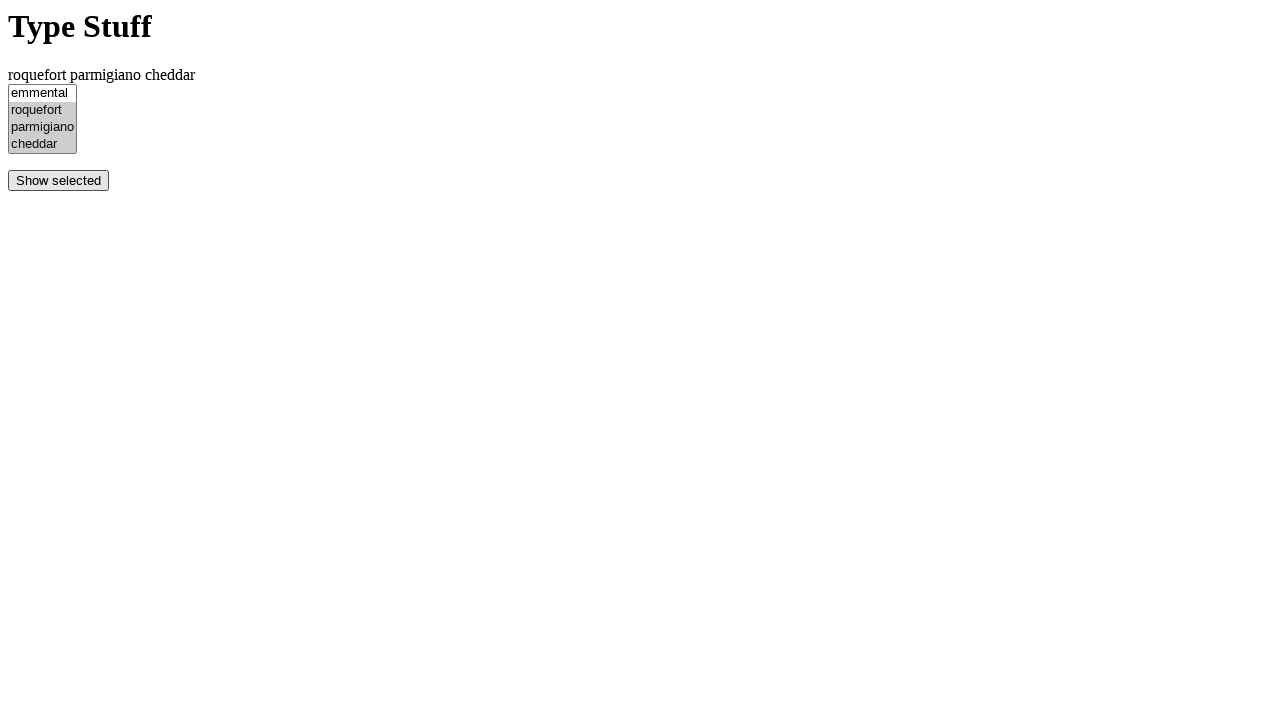